Tests dropdown menu functionality by selecting options using index, value, and visible text methods, then verifies the dropdown has 3 options

Starting URL: https://the-internet.herokuapp.com/dropdown

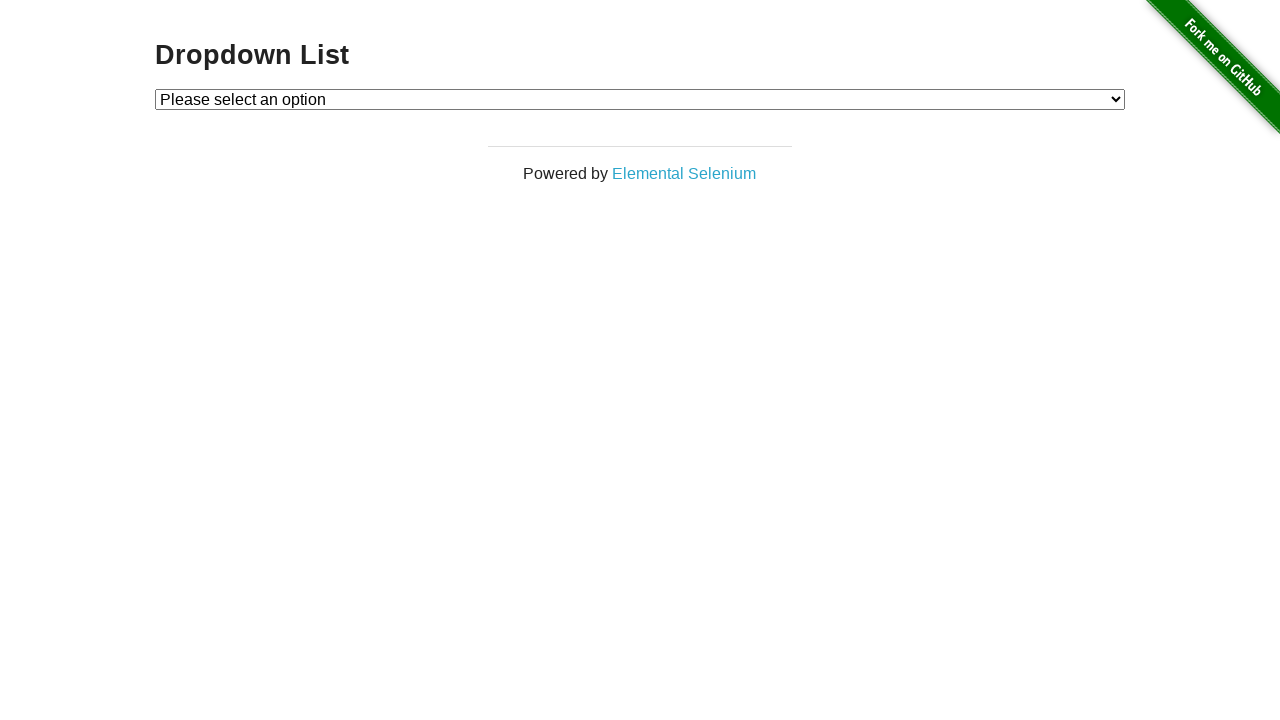

Selected Option 1 by index (index 1) on #dropdown
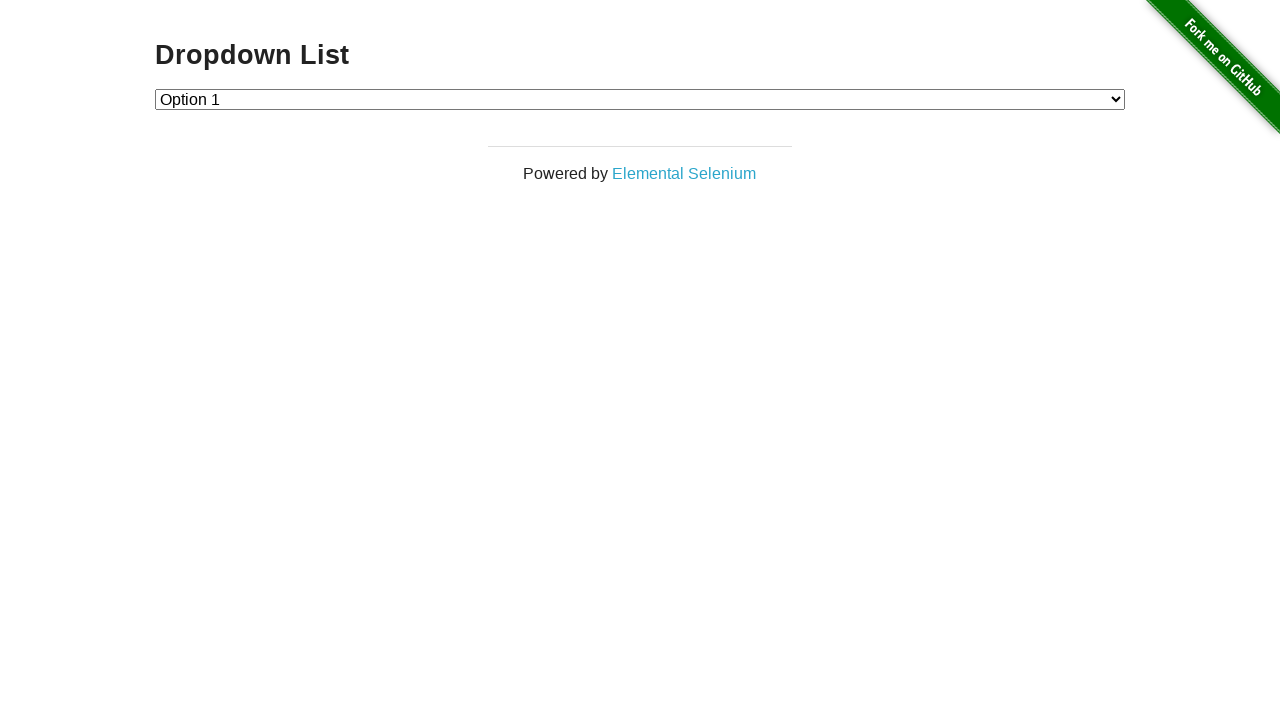

Retrieved currently selected option text
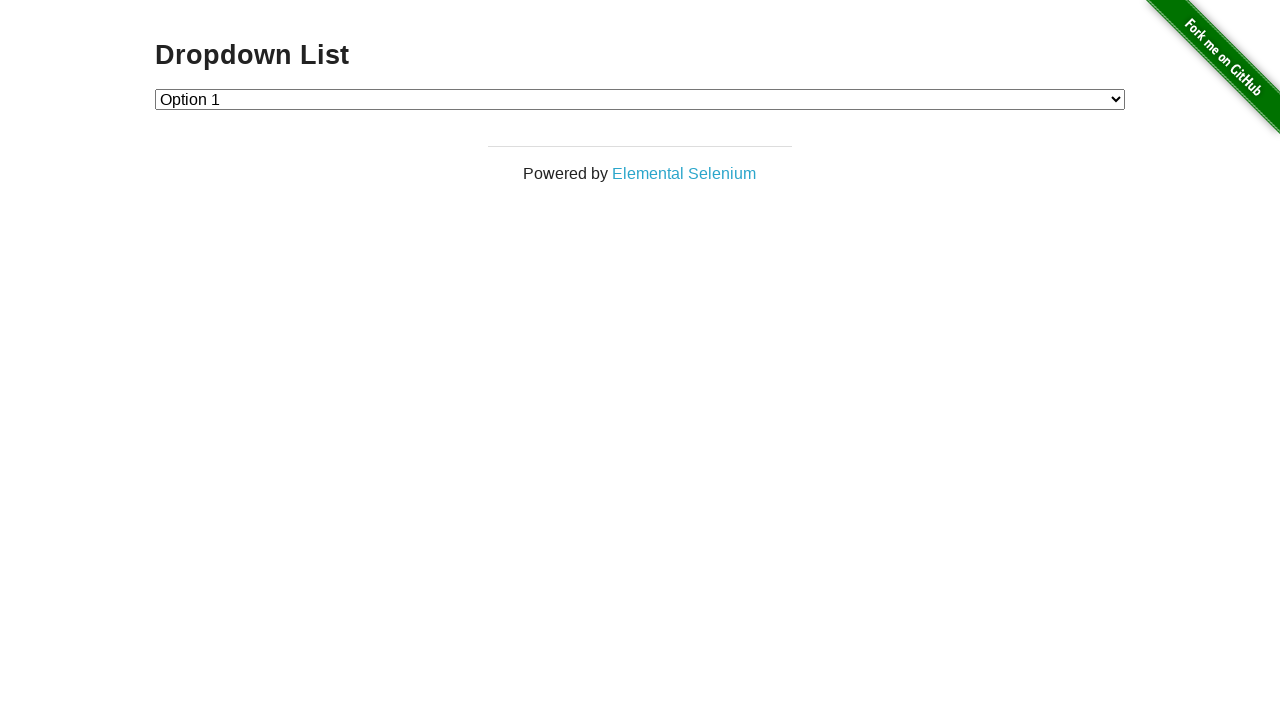

Verified Option 1 is selected
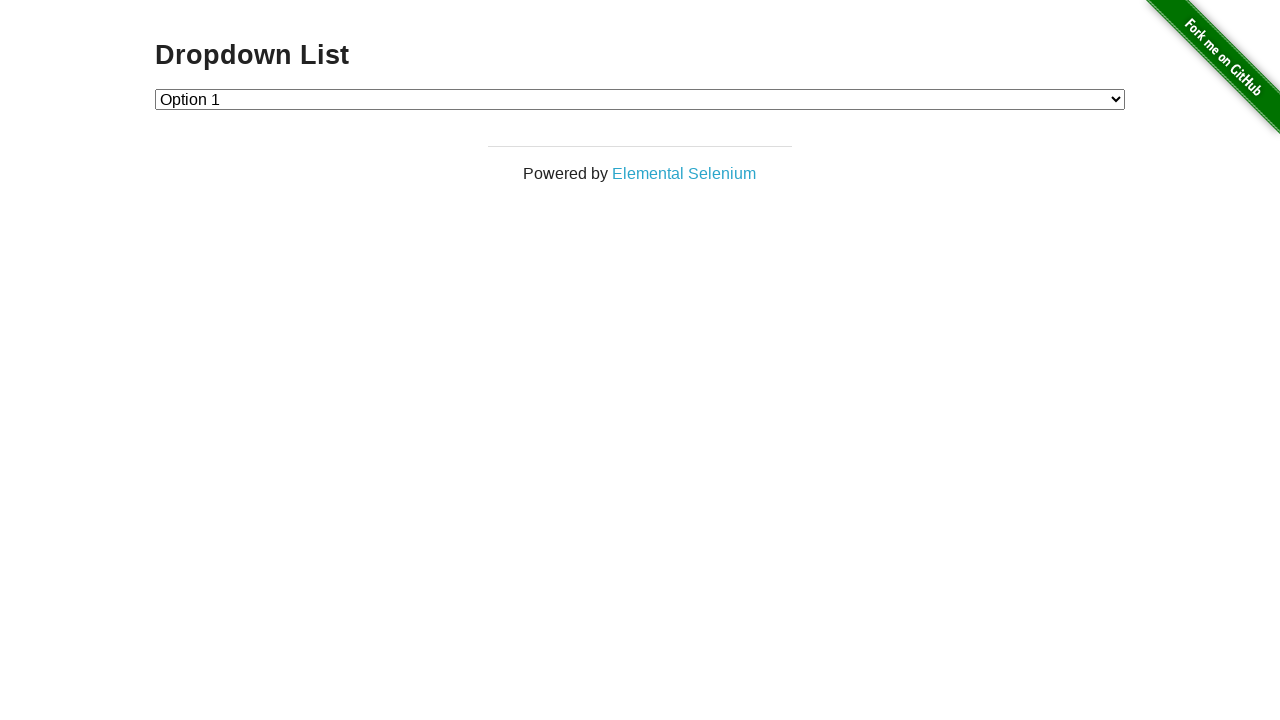

Selected Option 2 by value on #dropdown
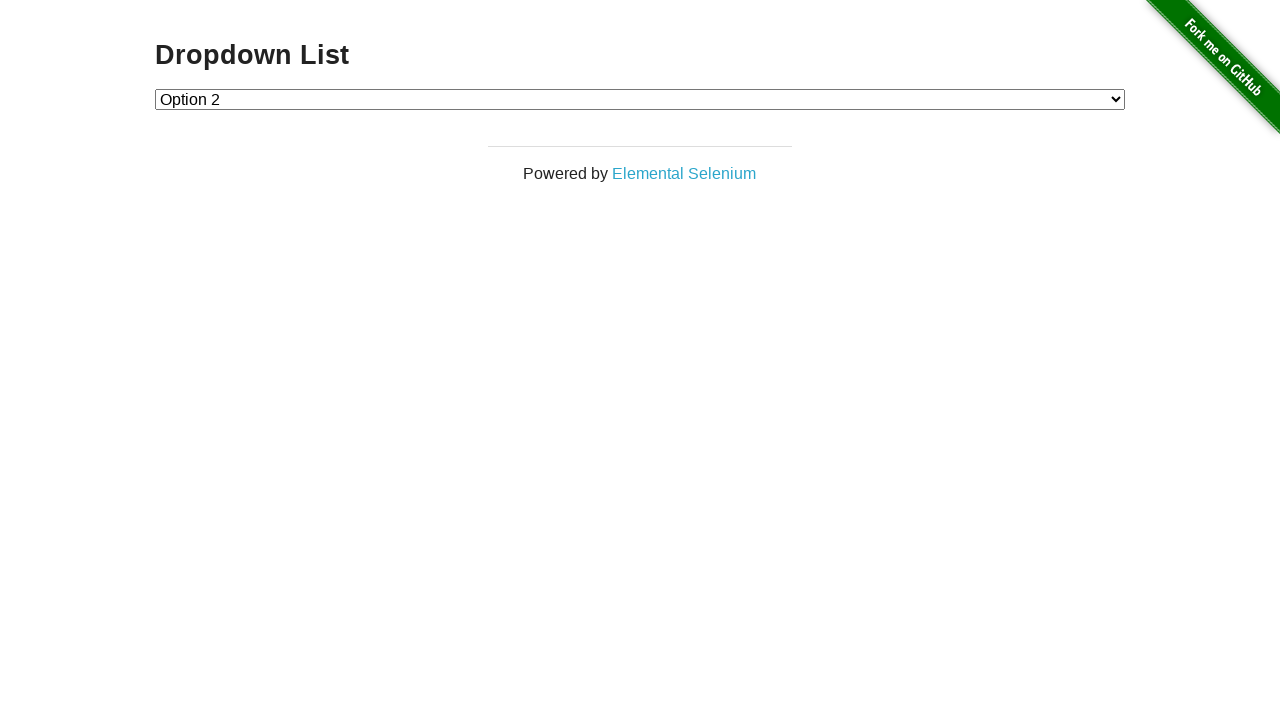

Retrieved currently selected option text
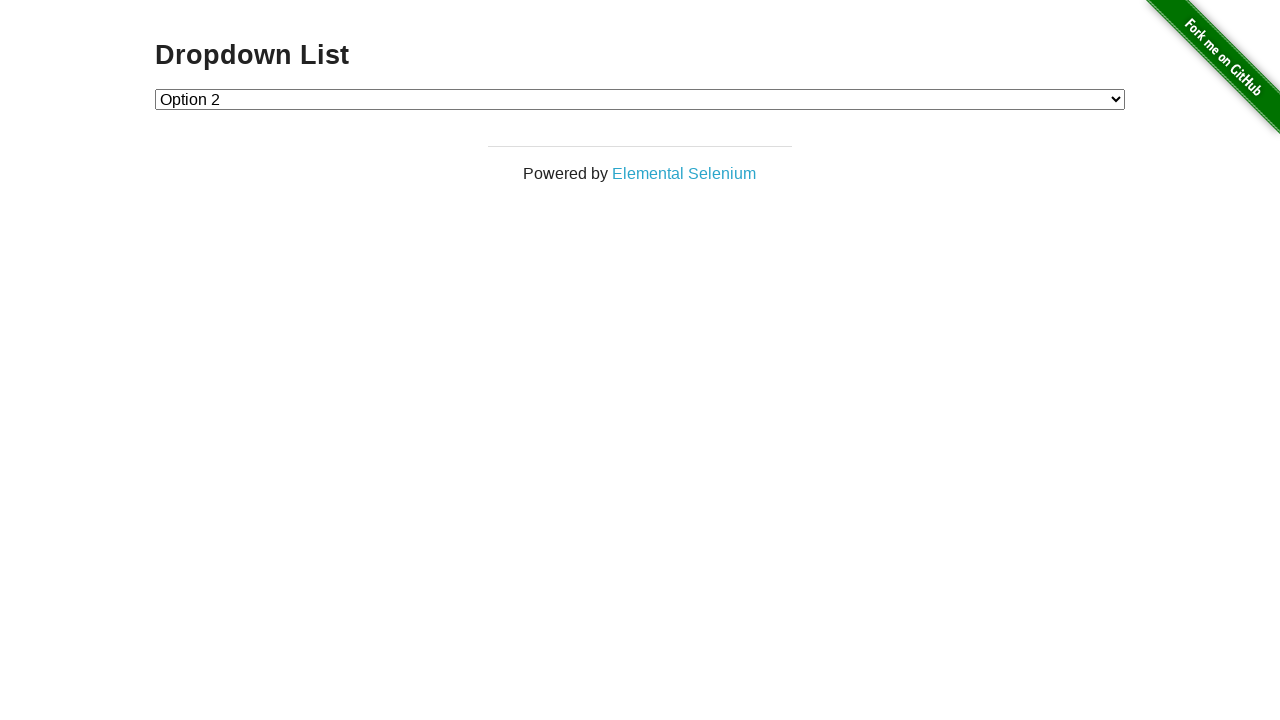

Verified Option 2 is selected
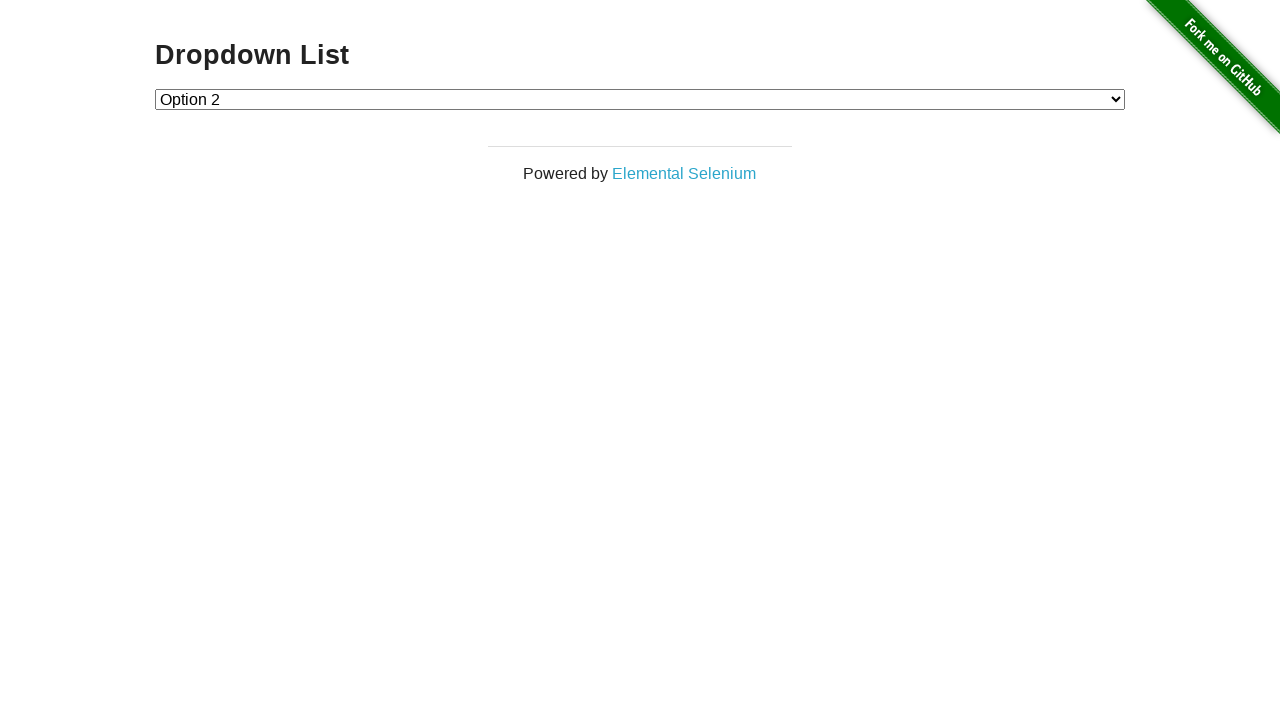

Selected Option 1 by visible text label on #dropdown
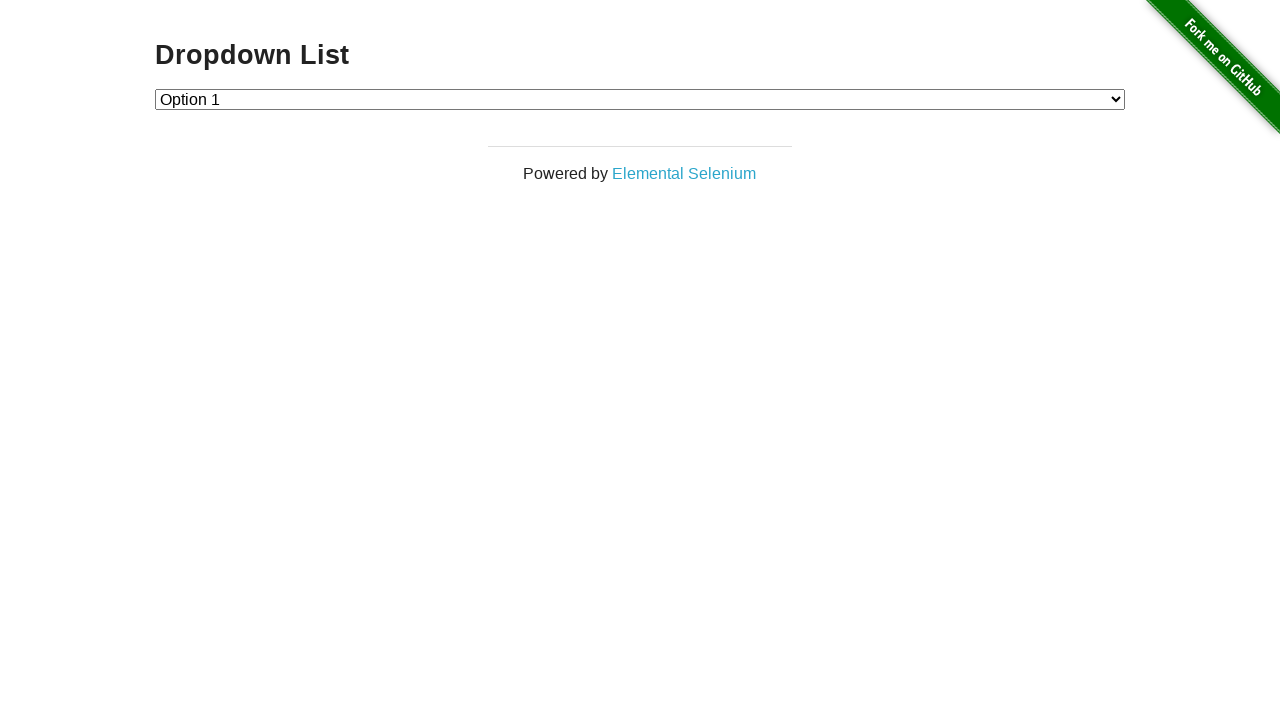

Retrieved currently selected option text
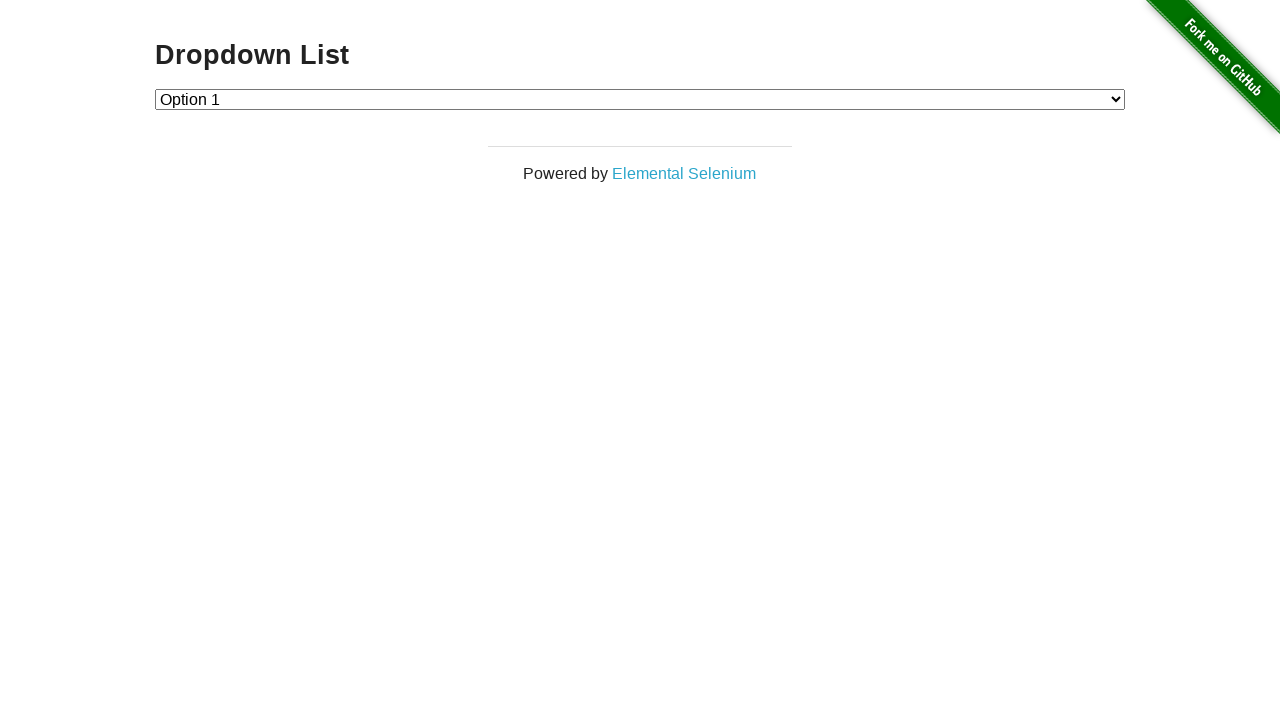

Verified Option 1 is selected
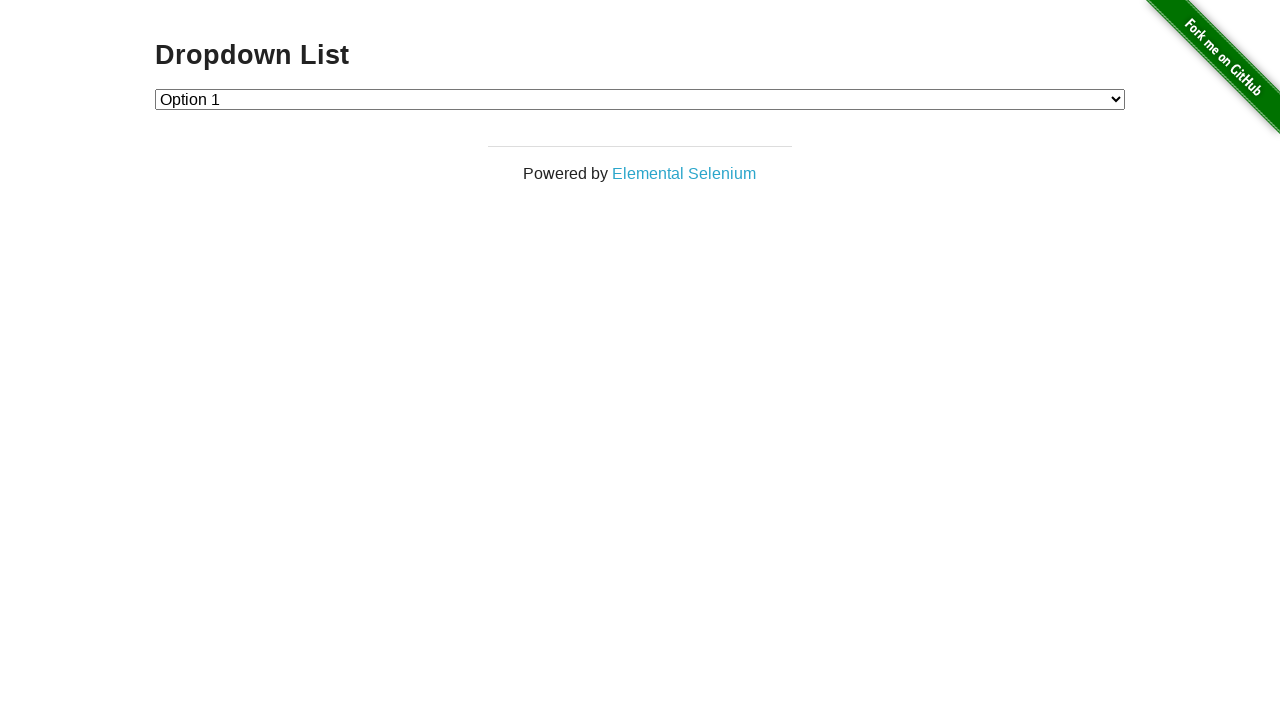

Retrieved all dropdown options
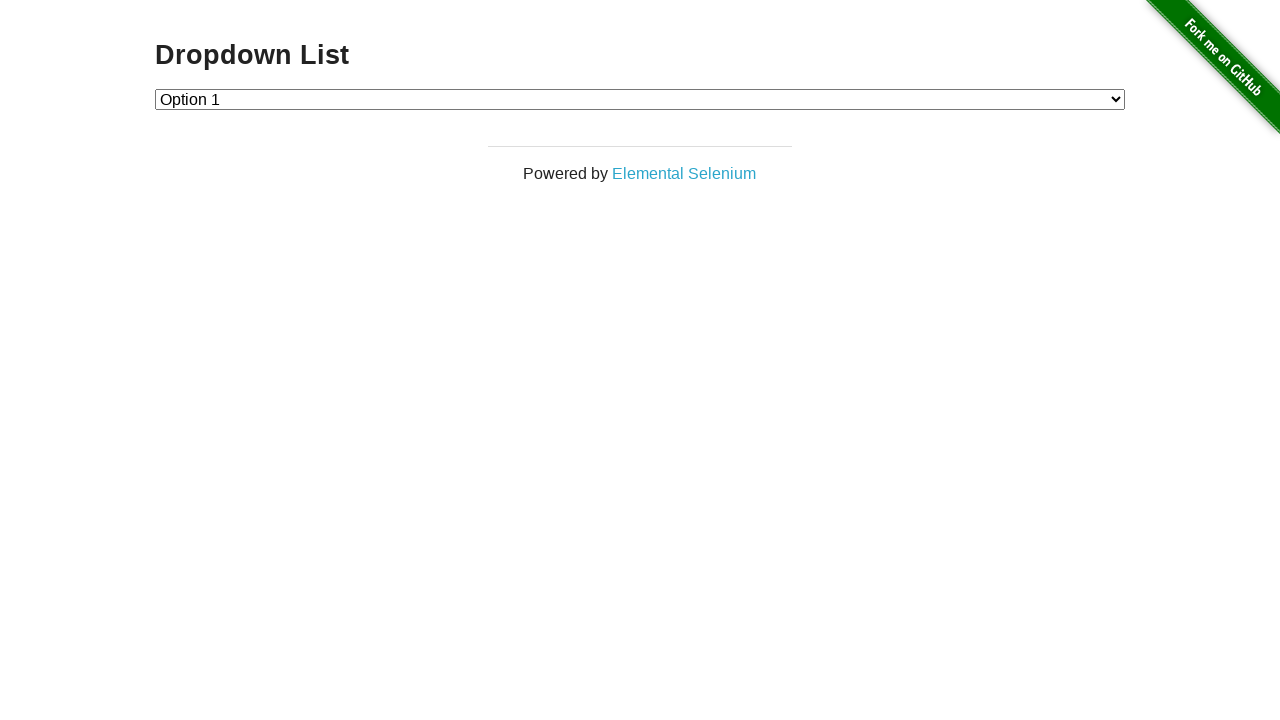

Verified dropdown has 3 options total
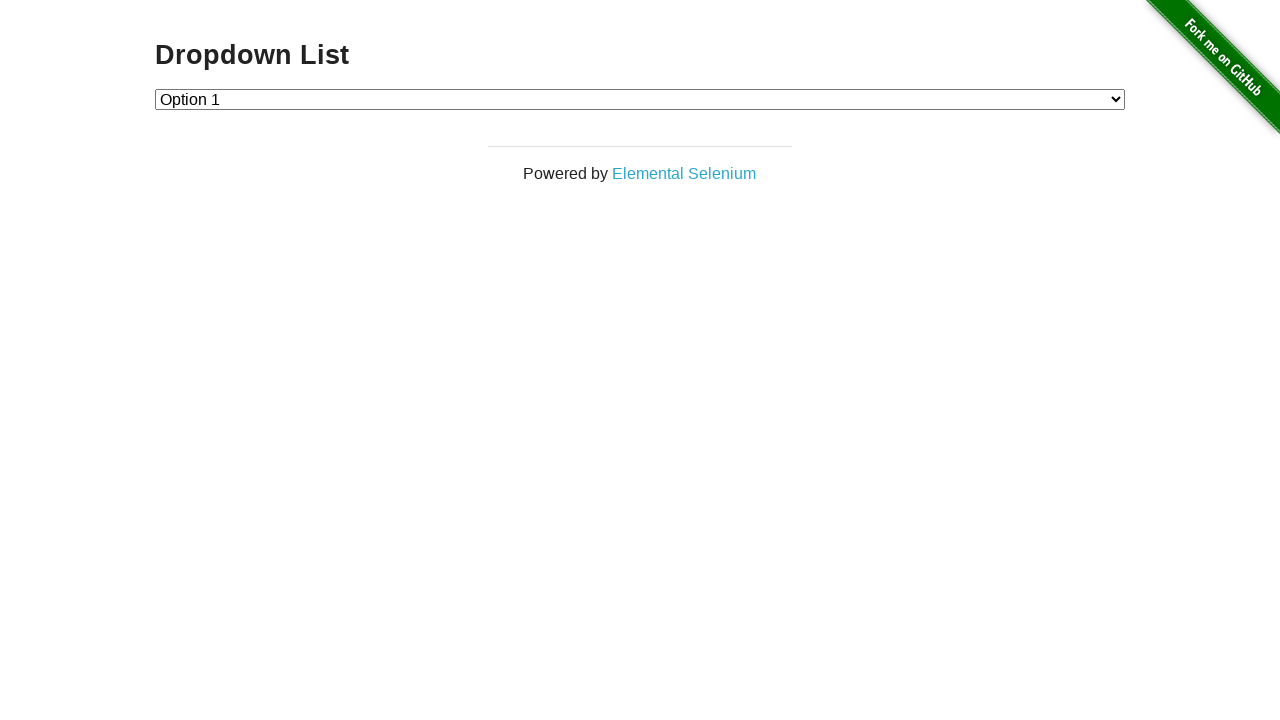

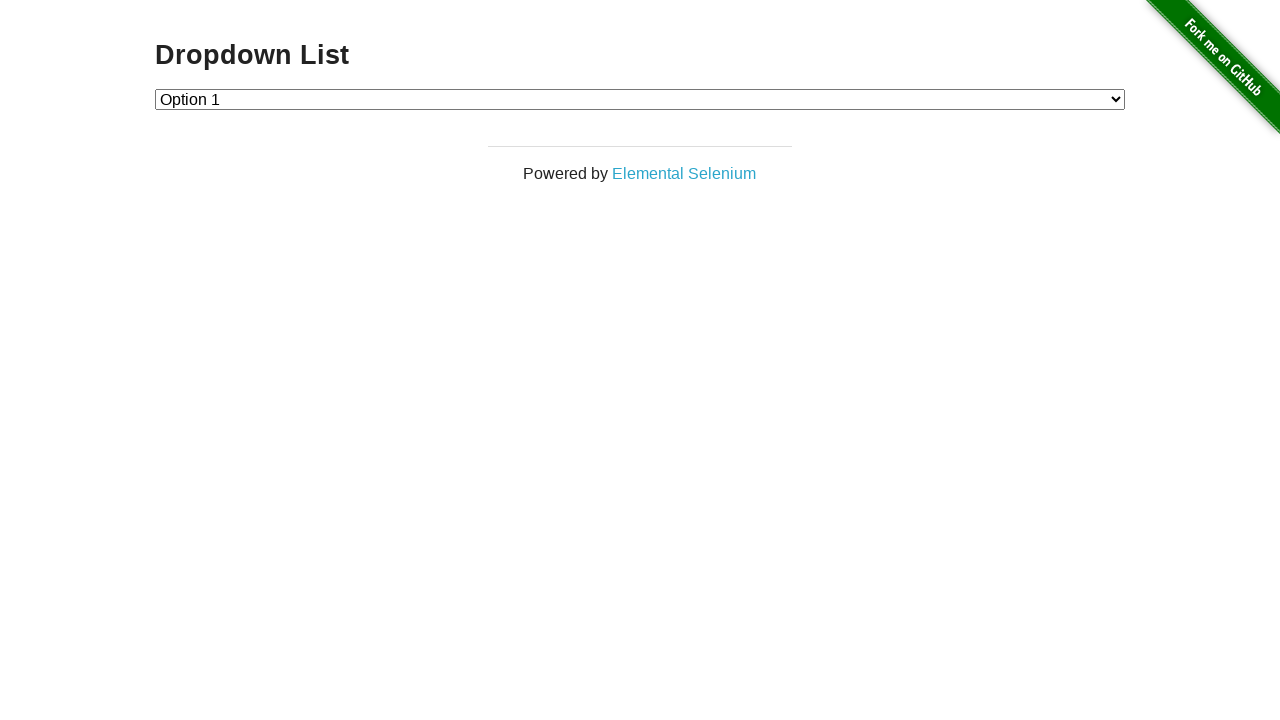